Navigates through multiple pages of the IPIM Macau Ideas website including the home page, category page, a random product page, a random company page, and news page to verify page loading.

Starting URL: https://macaoideas.ipim.gov.mo/home

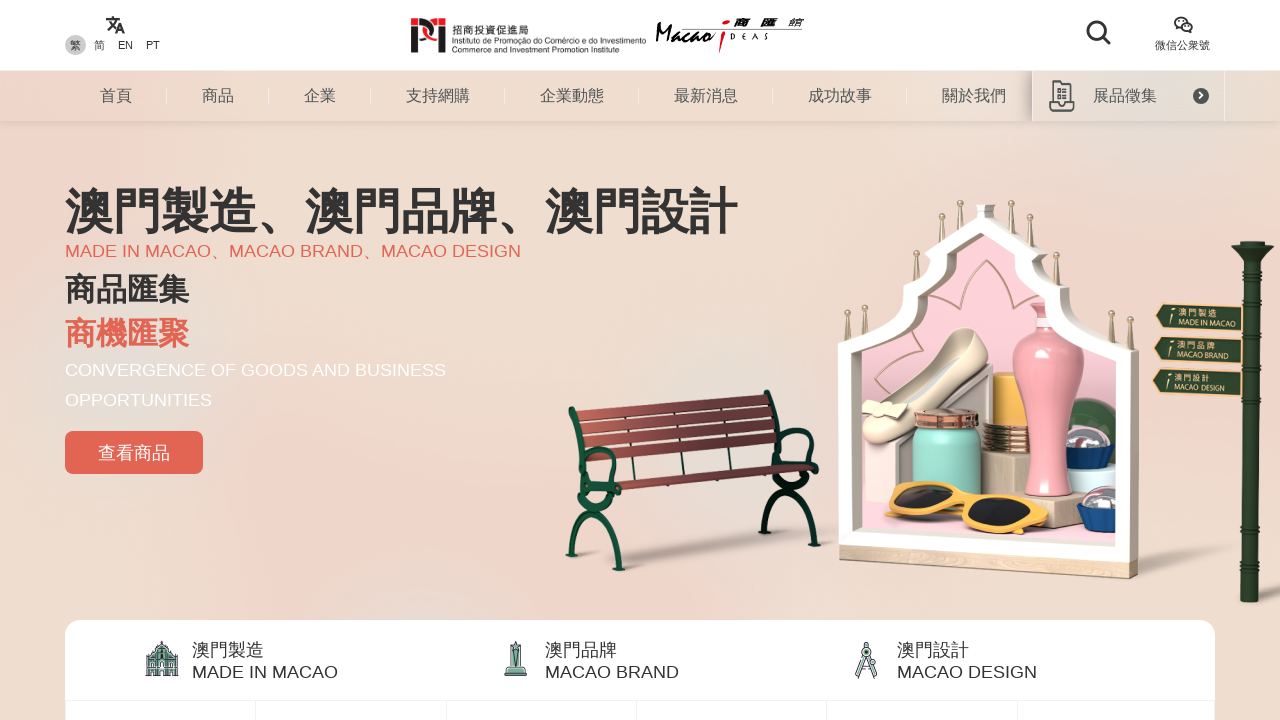

Waited for home page network to be idle
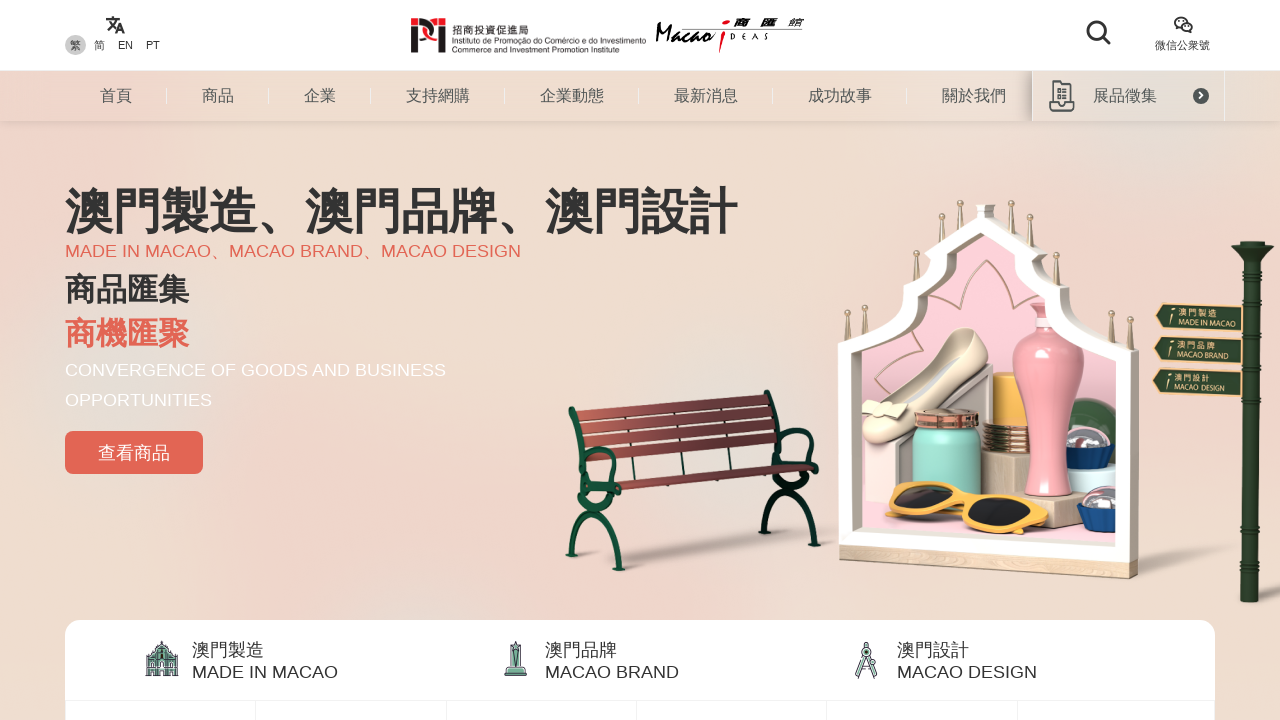

Waited 5 seconds for home page to fully render
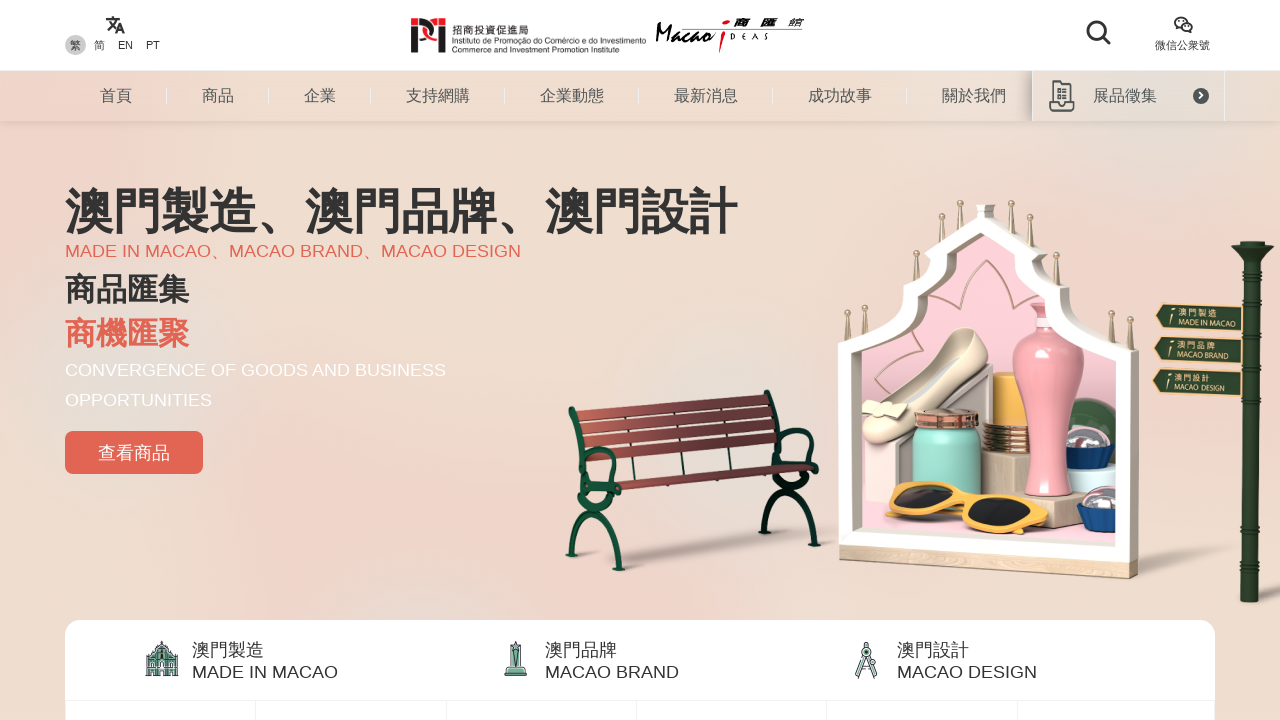

Navigated to category page
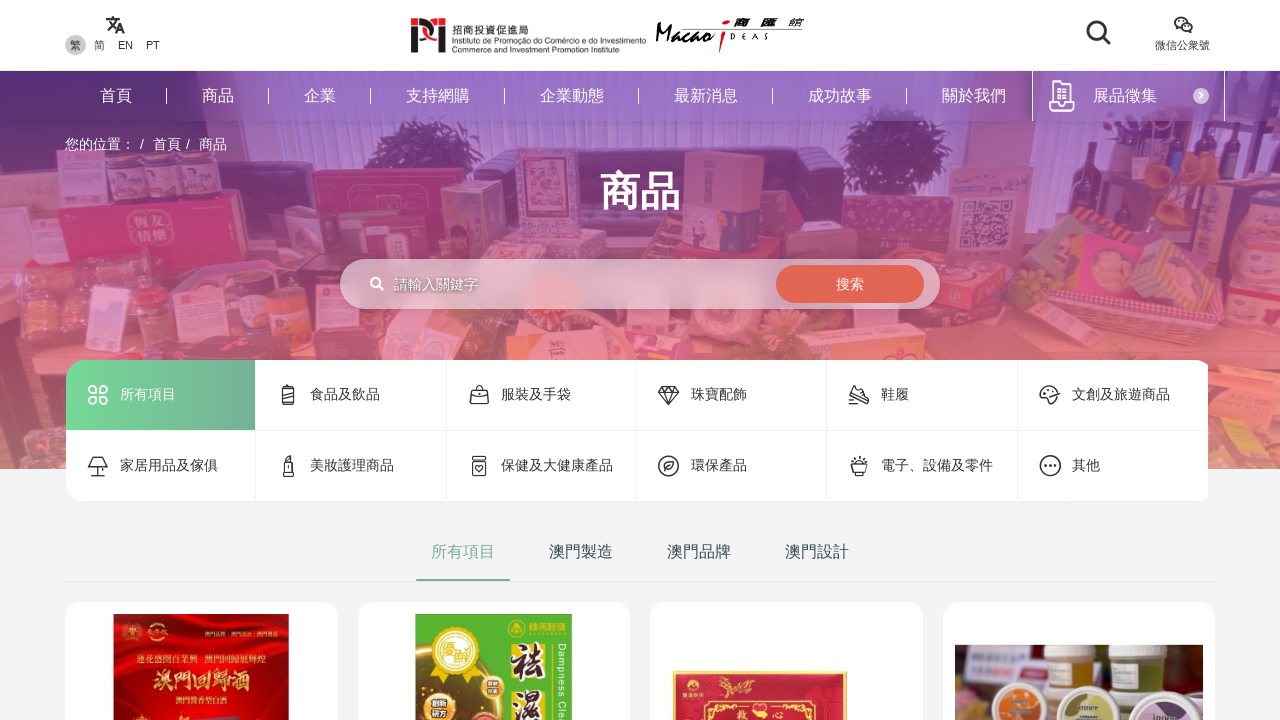

Waited for category page network to be idle
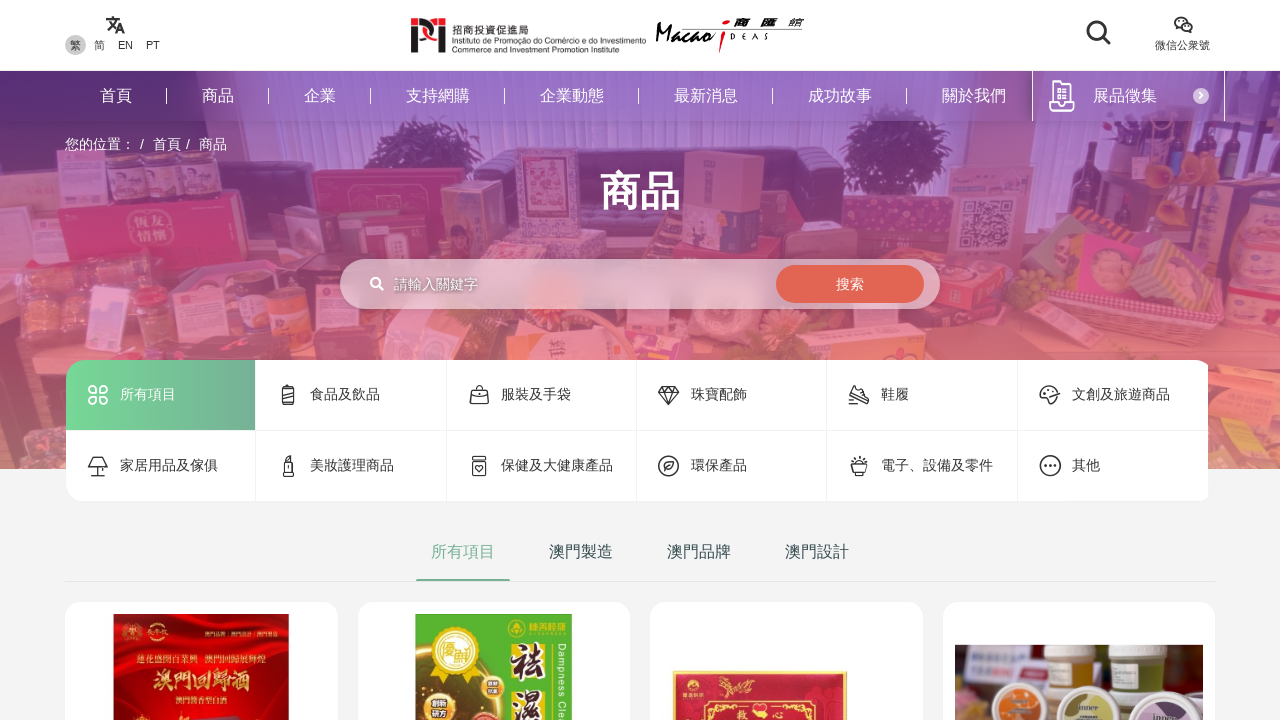

Waited 5 seconds for category page to fully render
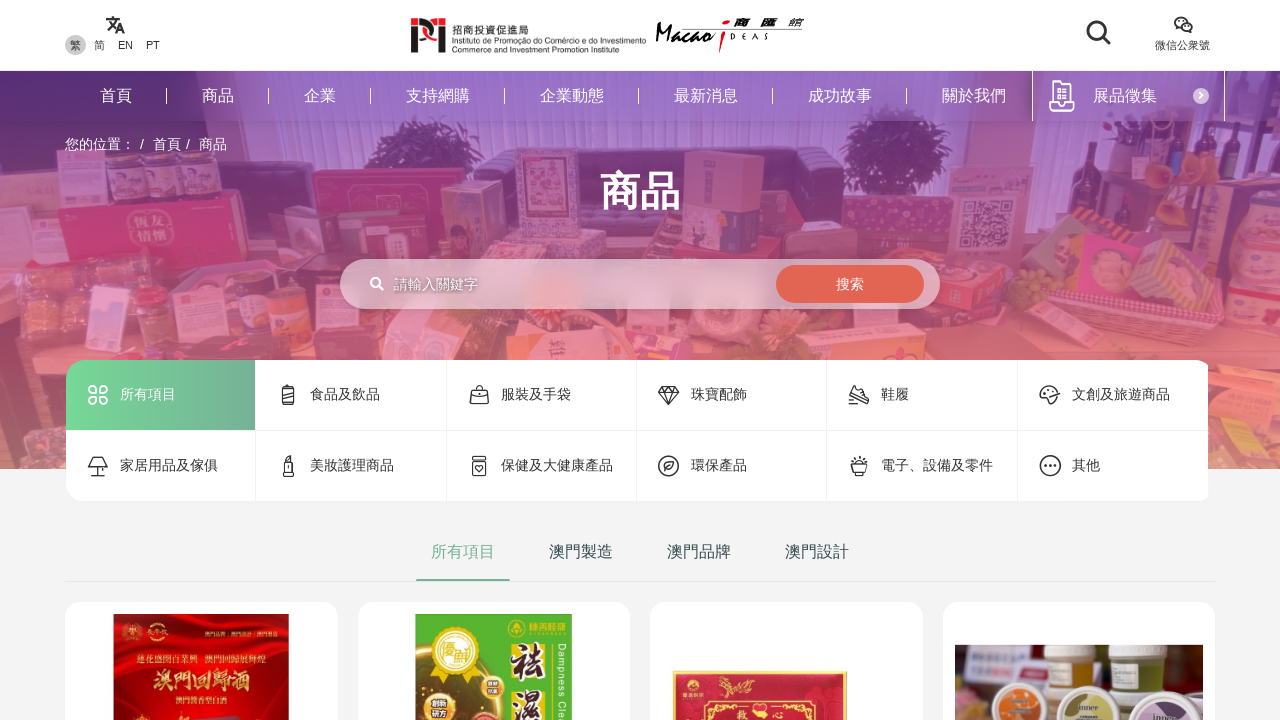

Navigated to random product page (ID: 1433)
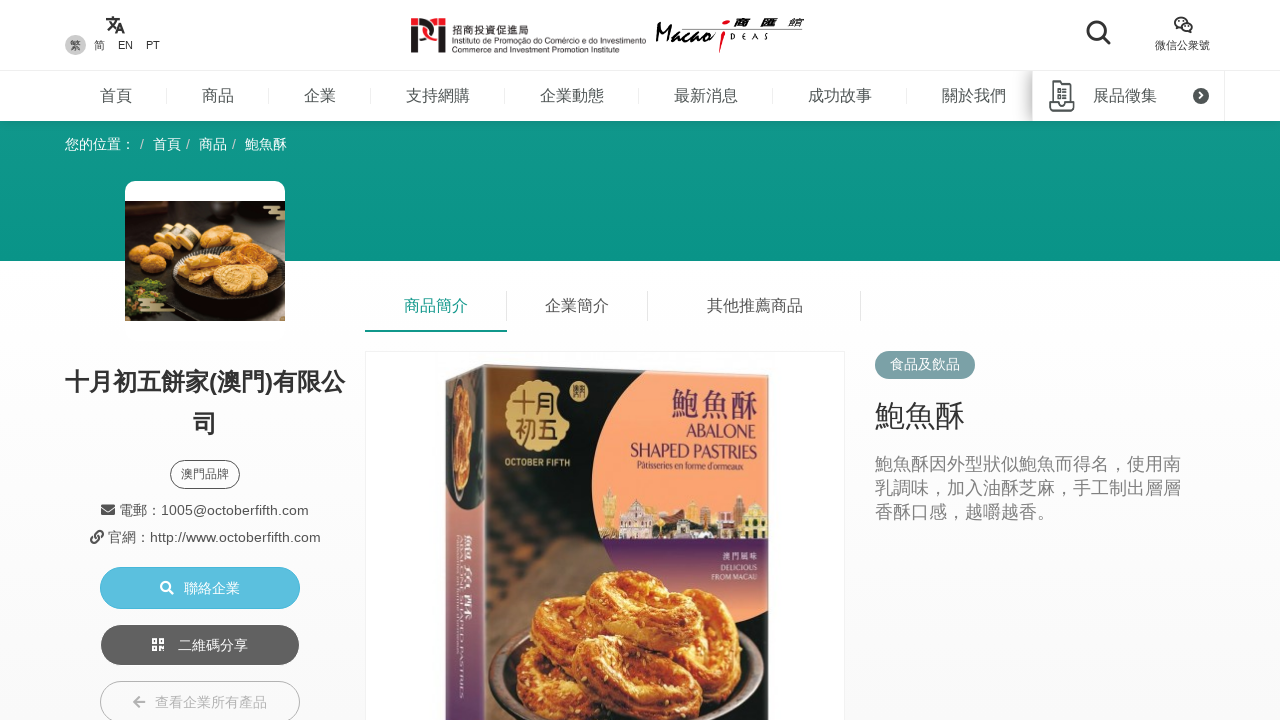

Waited for product page network to be idle
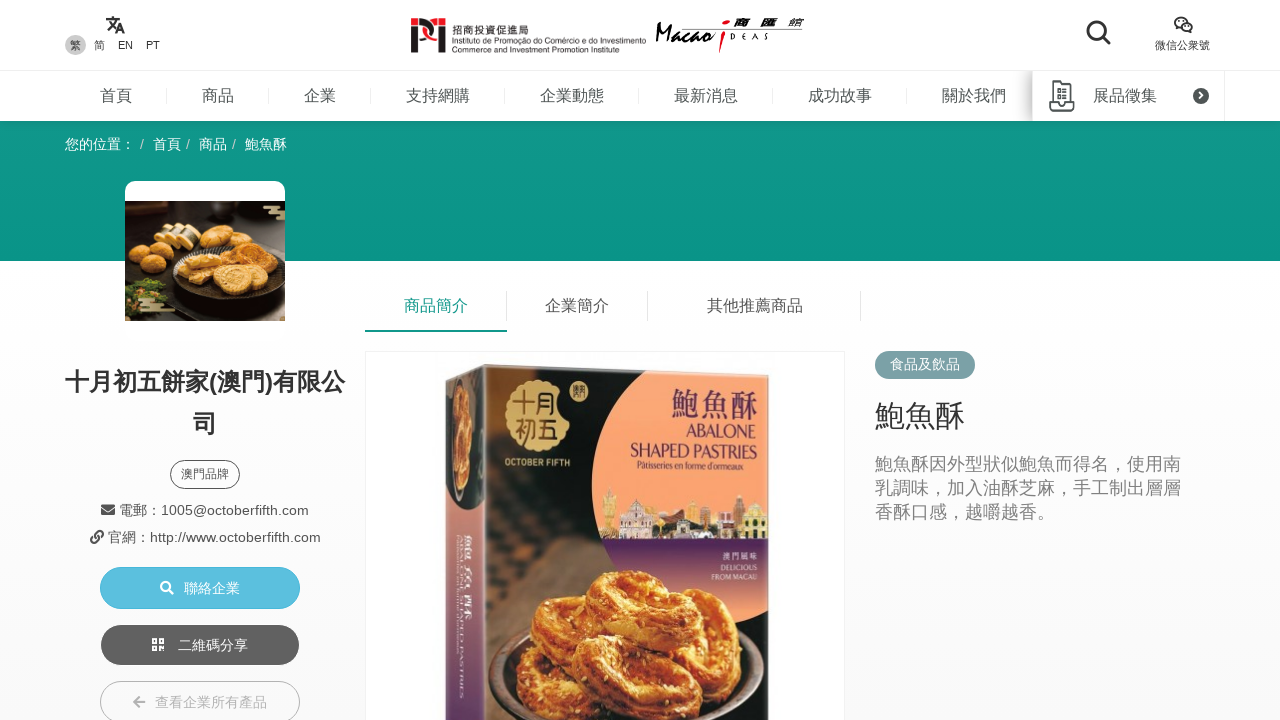

Waited 5 seconds for product page to fully render
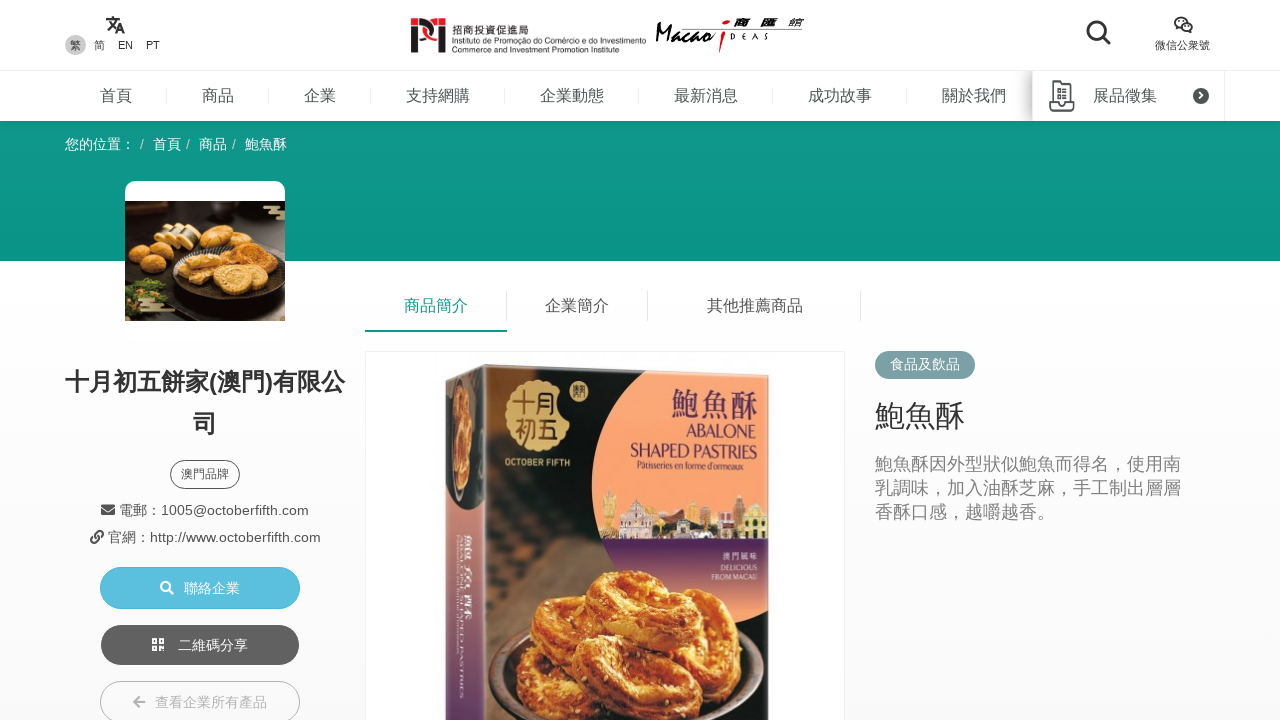

Navigated to random company page (ID: 24)
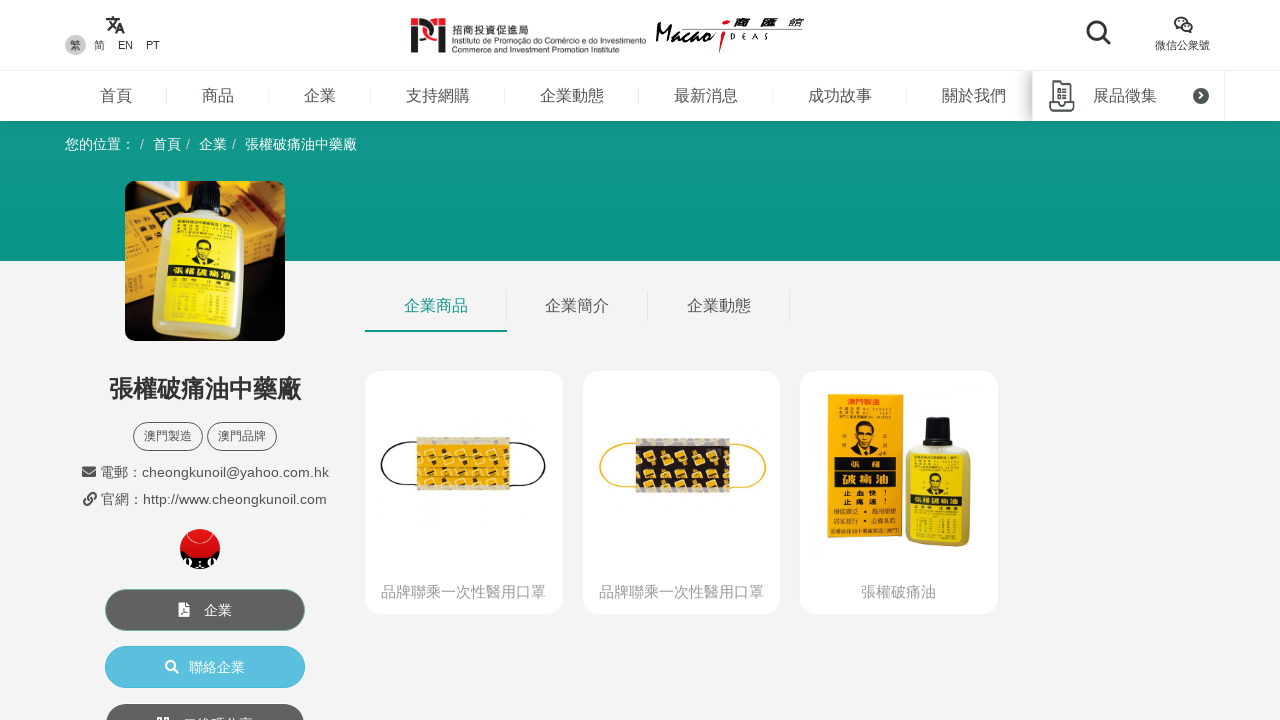

Waited for company page network to be idle
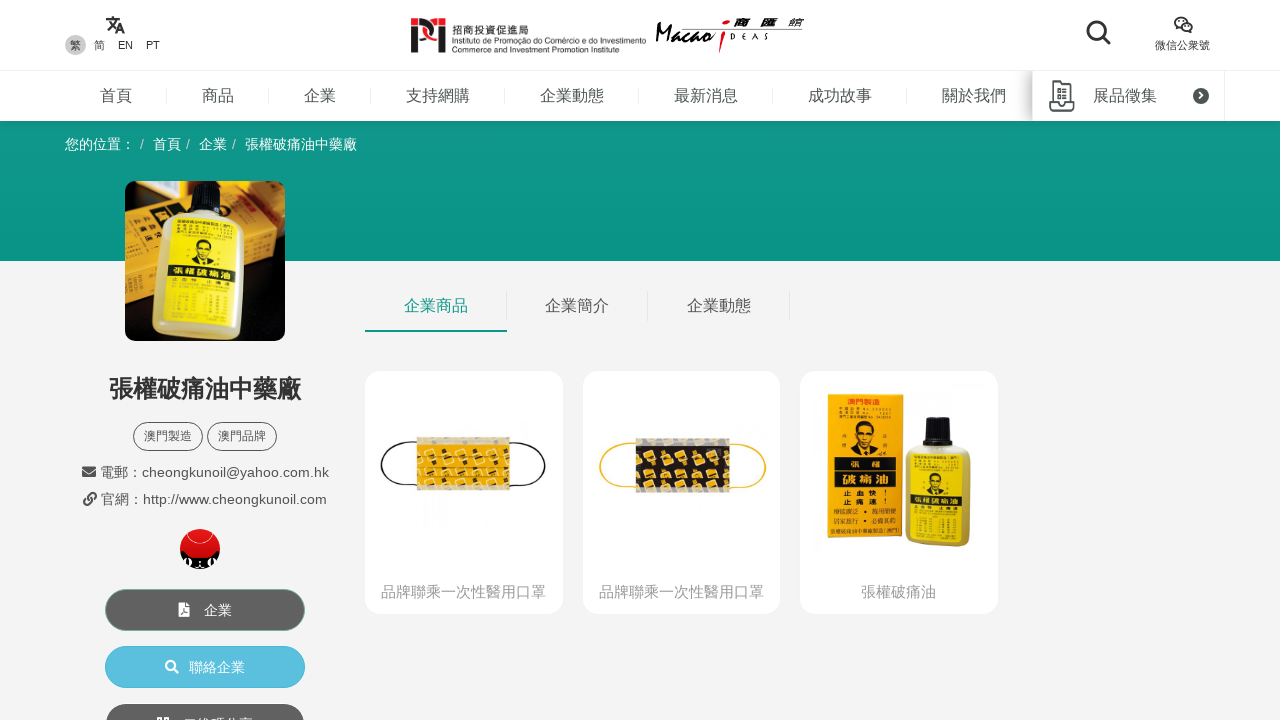

Waited 5 seconds for company page to fully render
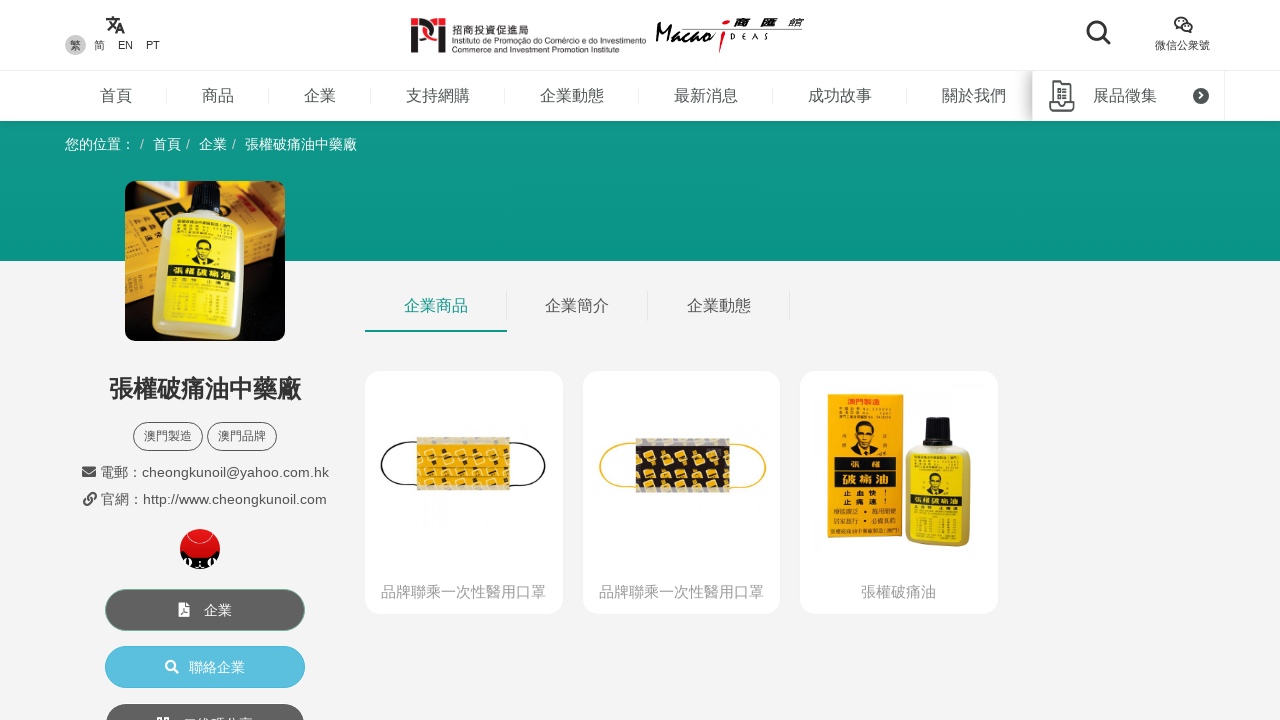

Navigated to news page
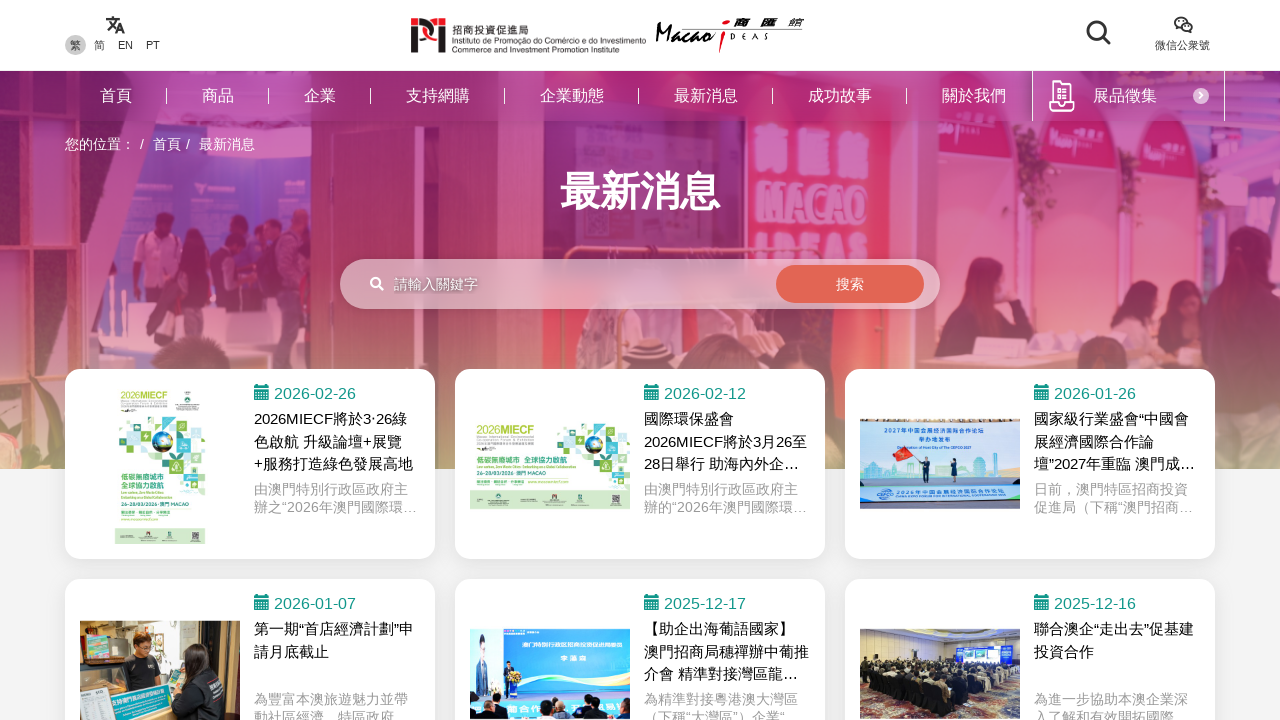

Waited for news page network to be idle
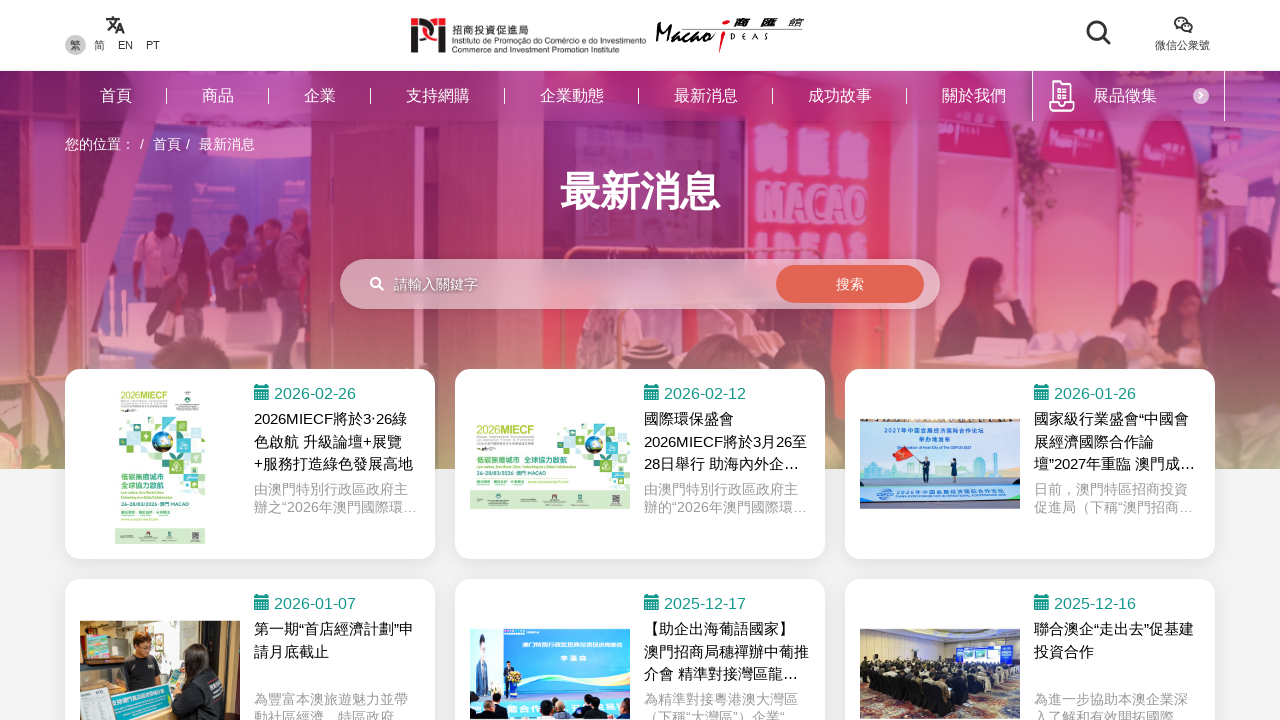

Waited 5 seconds for news page to fully render
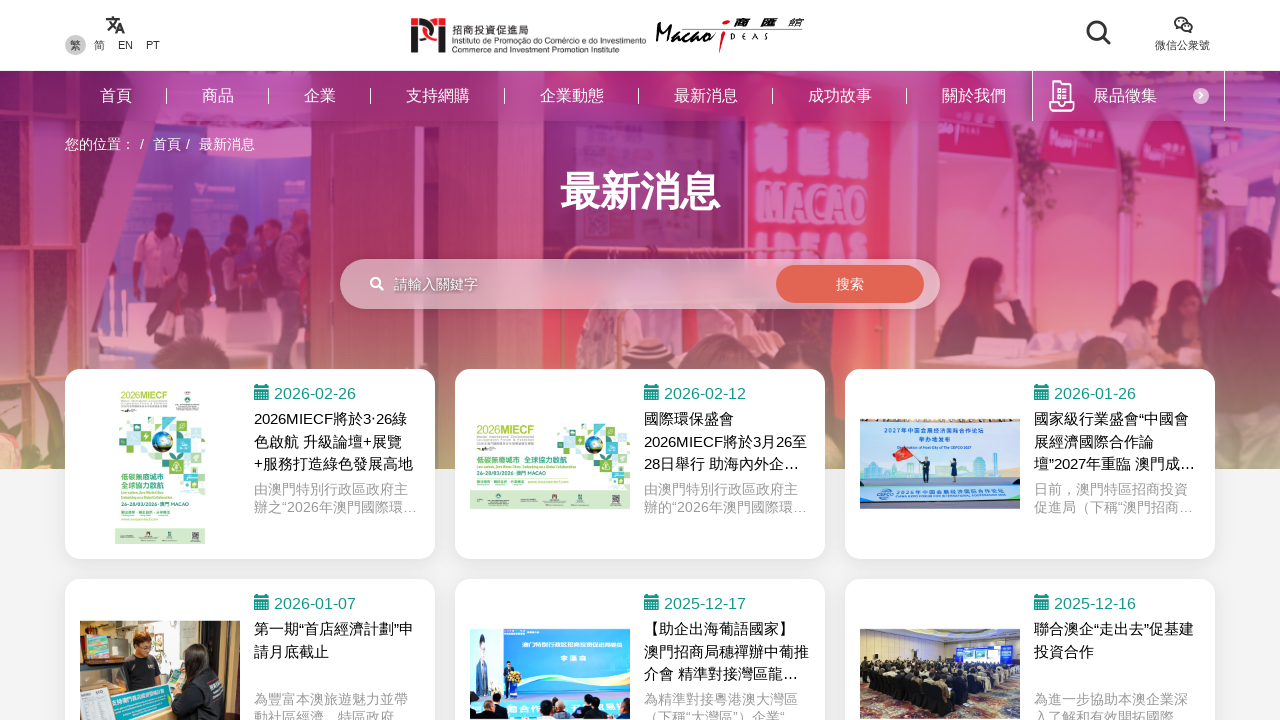

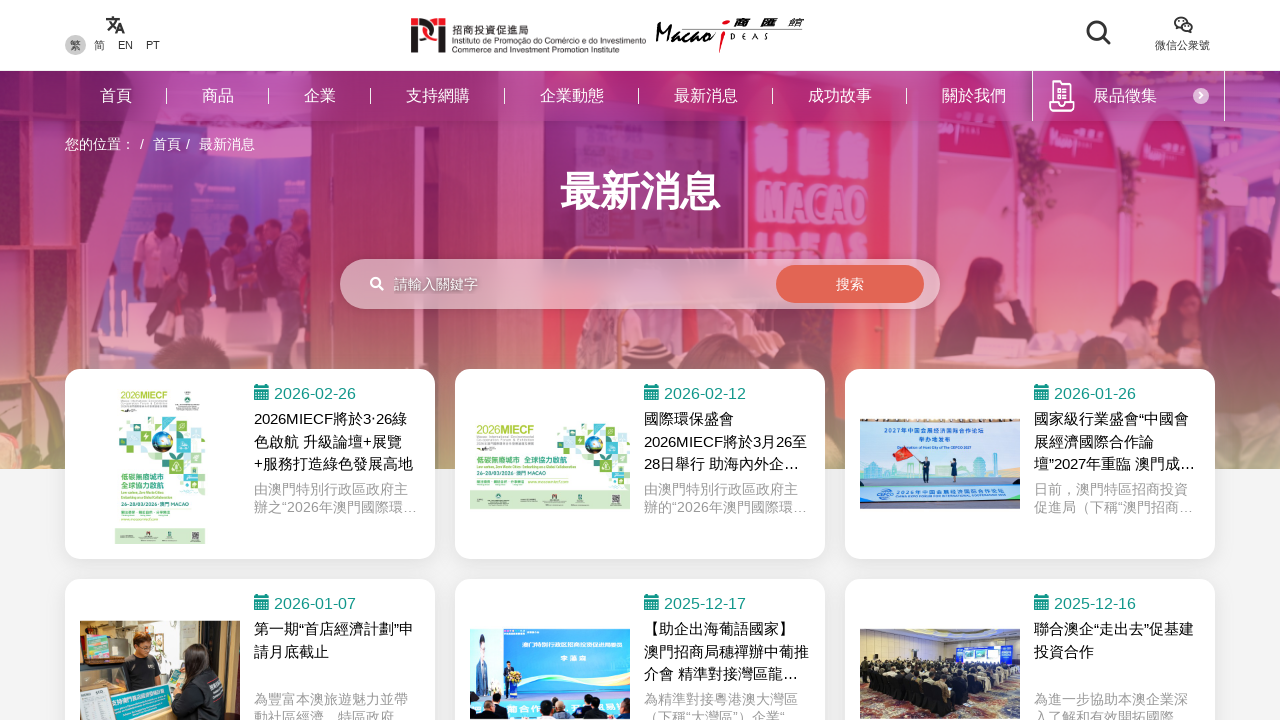